Tests multiple window handling by opening a new window, switching to it, verifying content, and switching back to the parent window

Starting URL: https://the-internet.herokuapp.com/

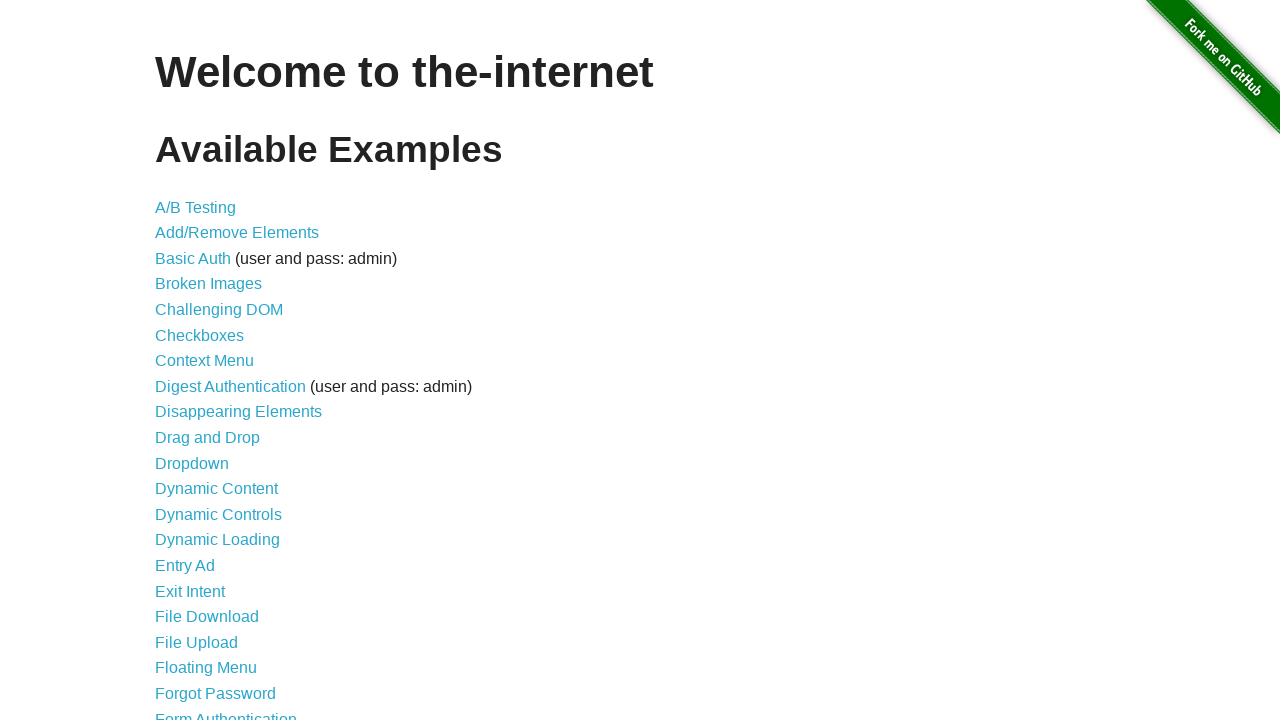

Clicked on Multiple Windows link at (218, 369) on text='Multiple Windows'
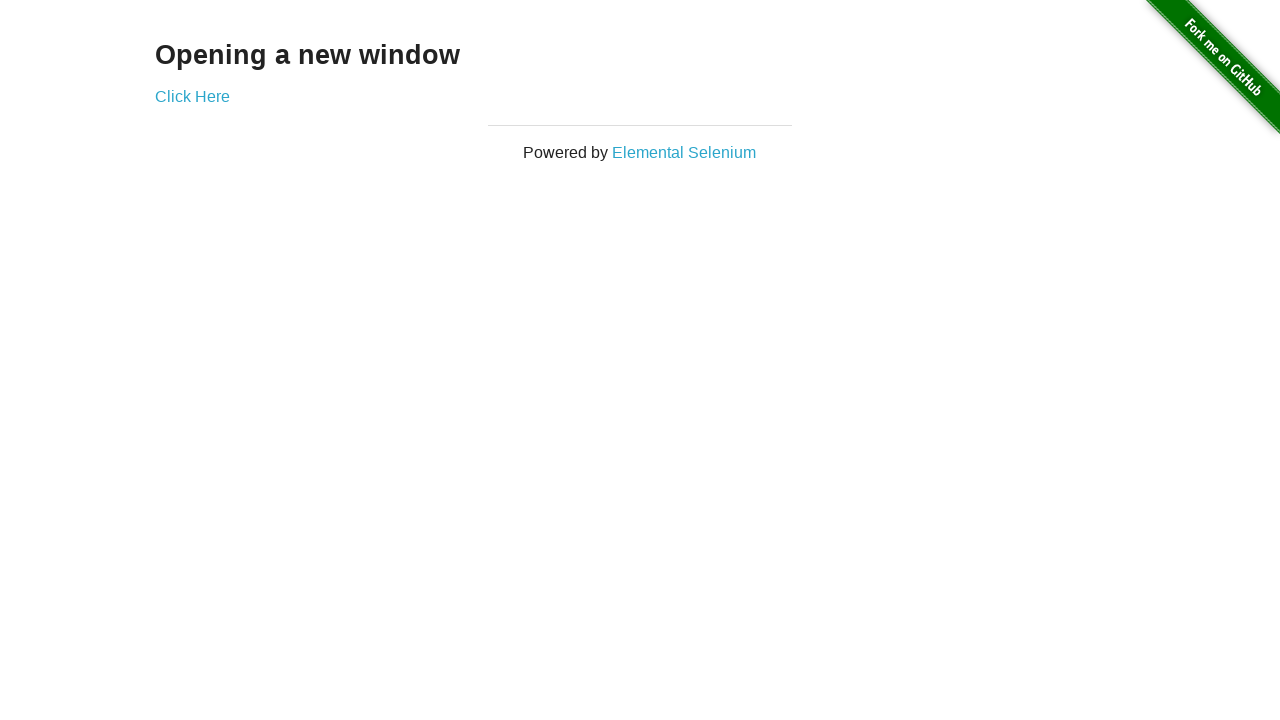

Stored parent page reference
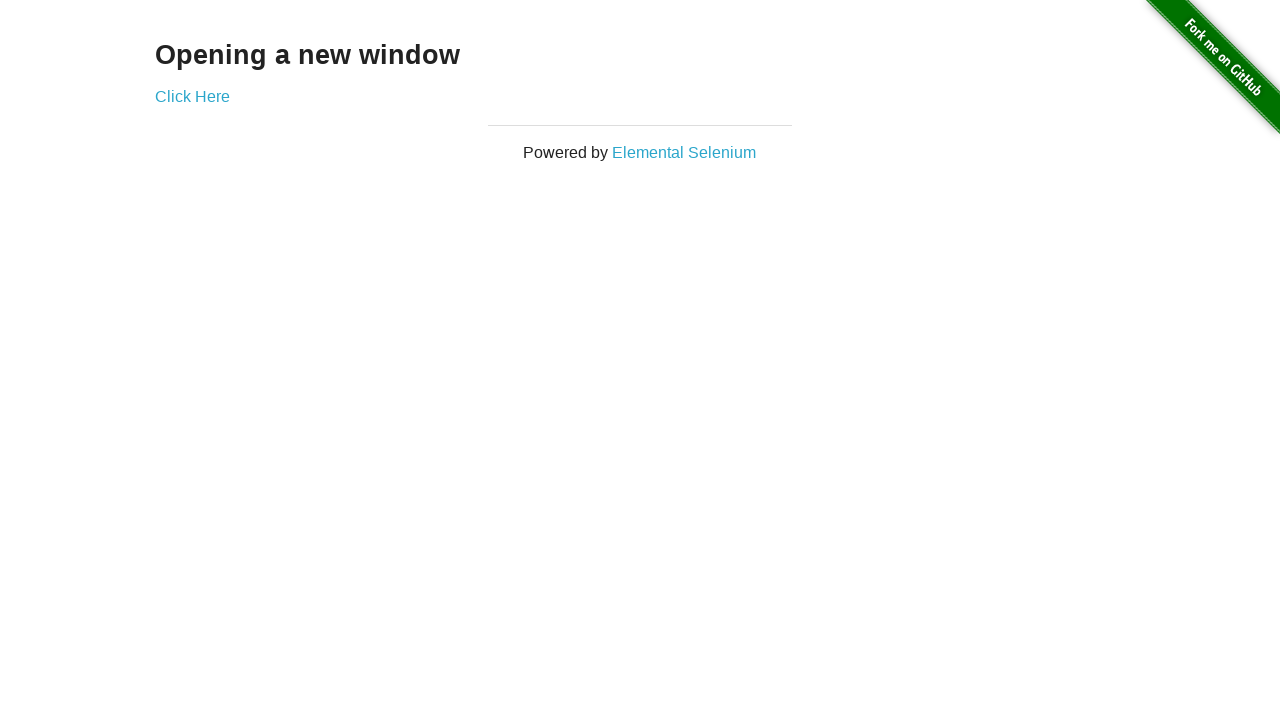

Clicked 'Click Here' link to open new window at (192, 96) on text='Click Here'
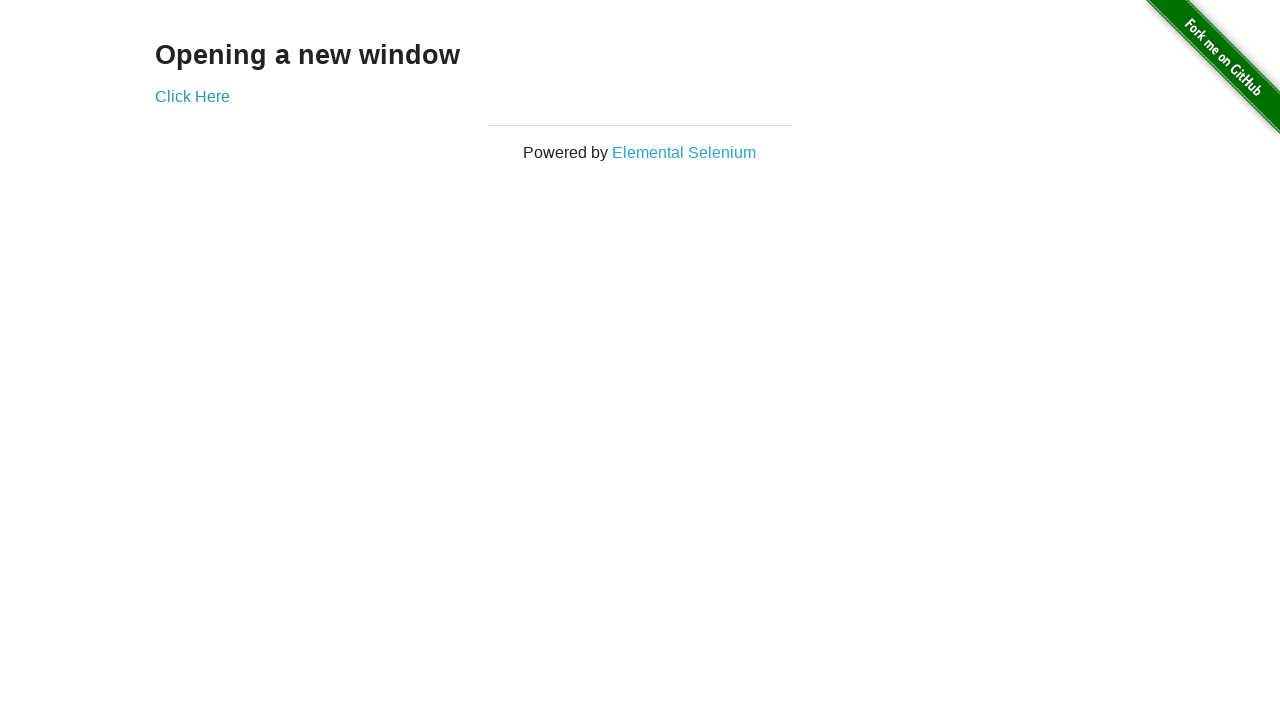

New window opened and captured
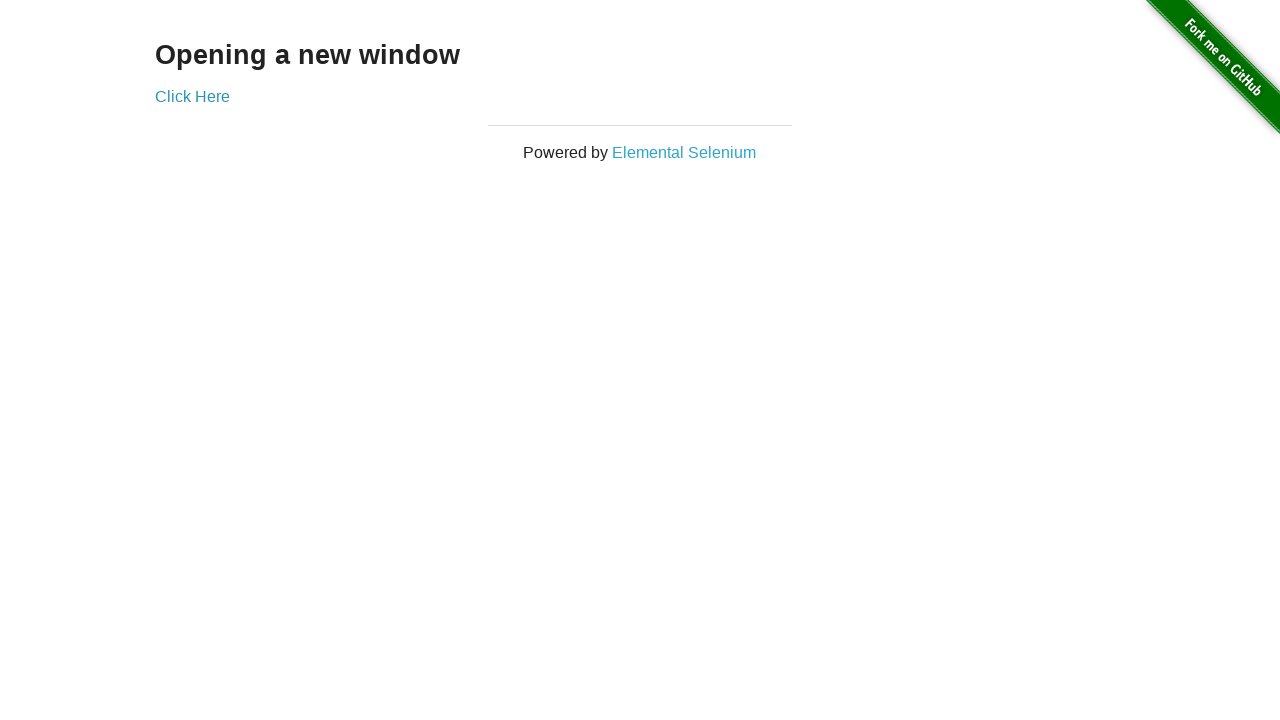

New window page load state completed
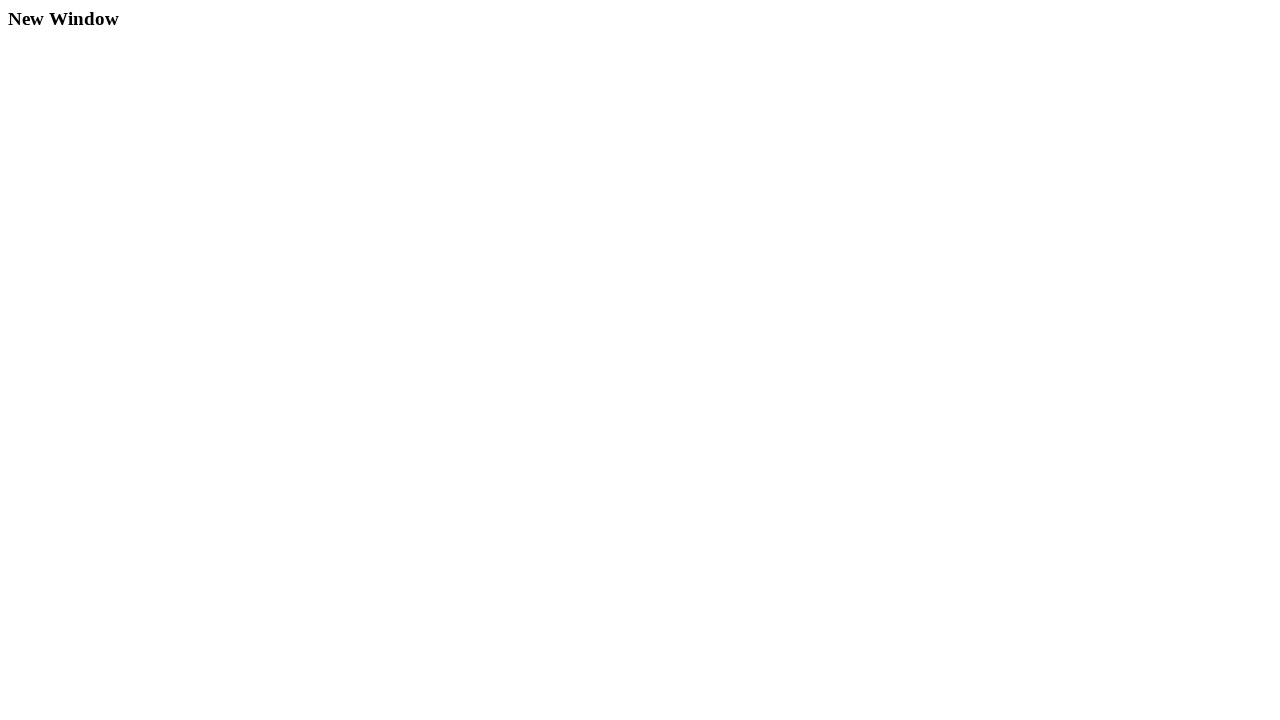

Retrieved content from new window heading
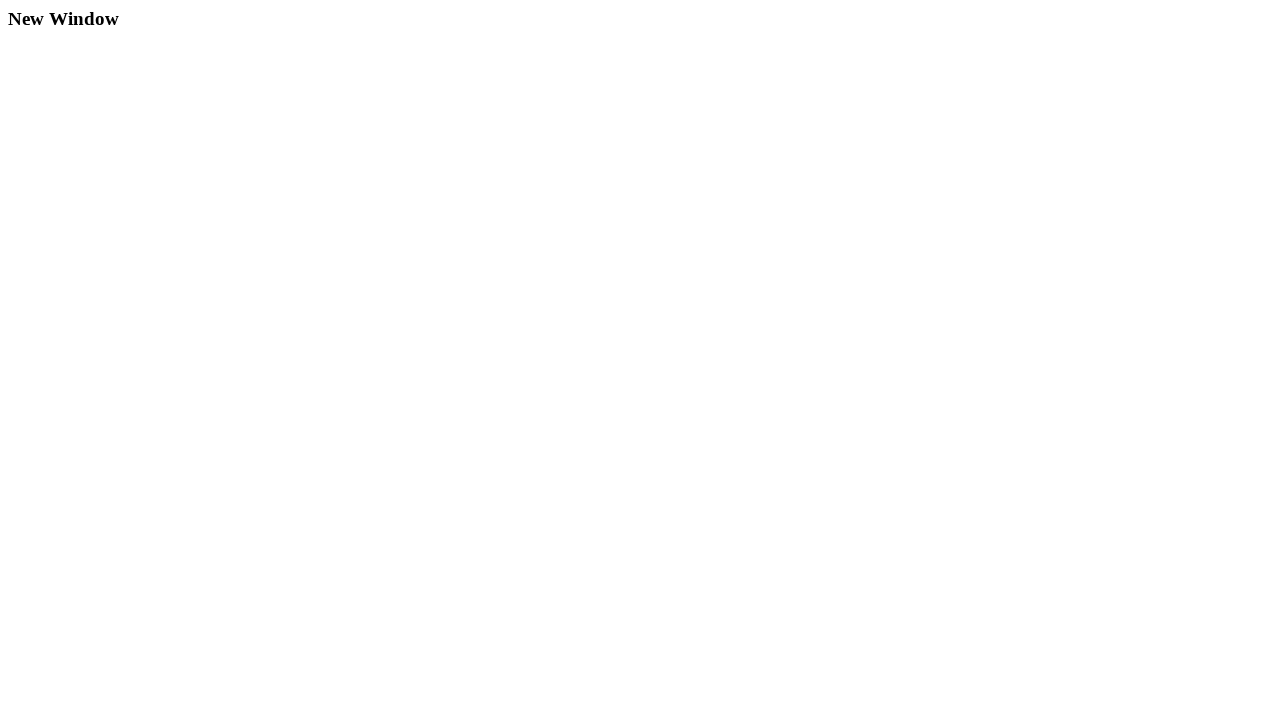

Verified new window contains correct content 'New Window'
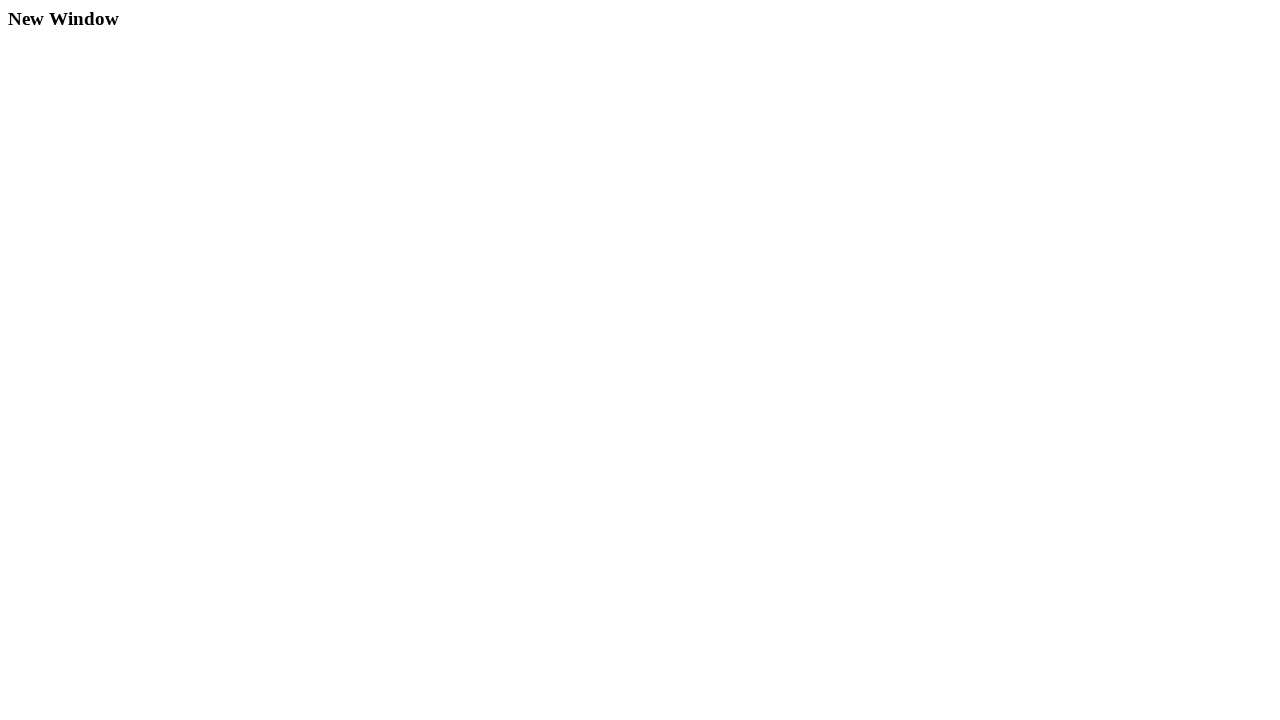

Closed the new window
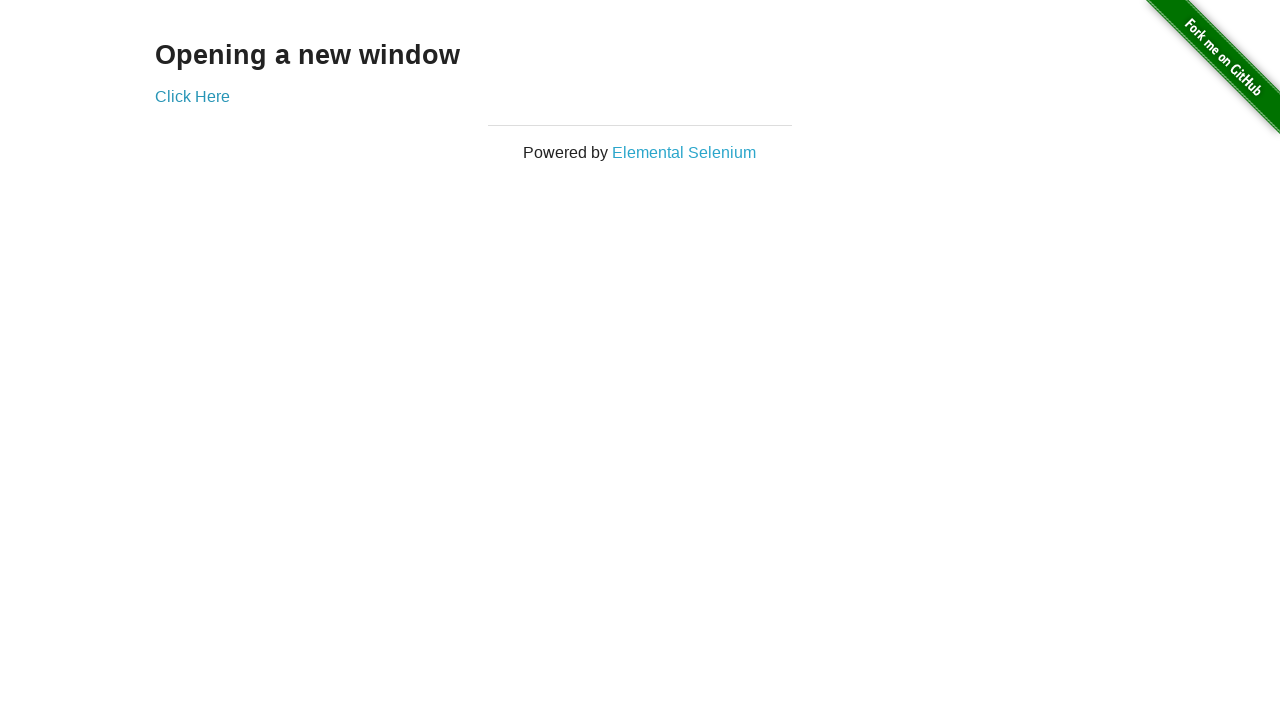

Navigated back to parent window/main page
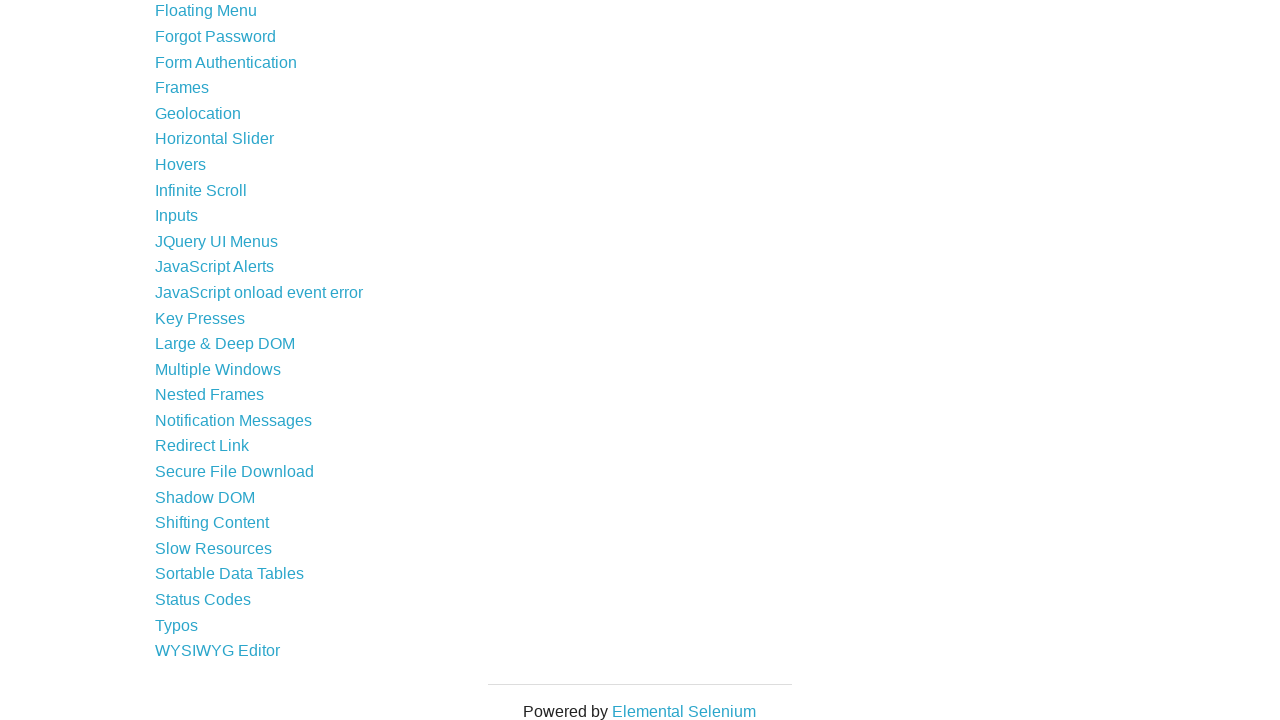

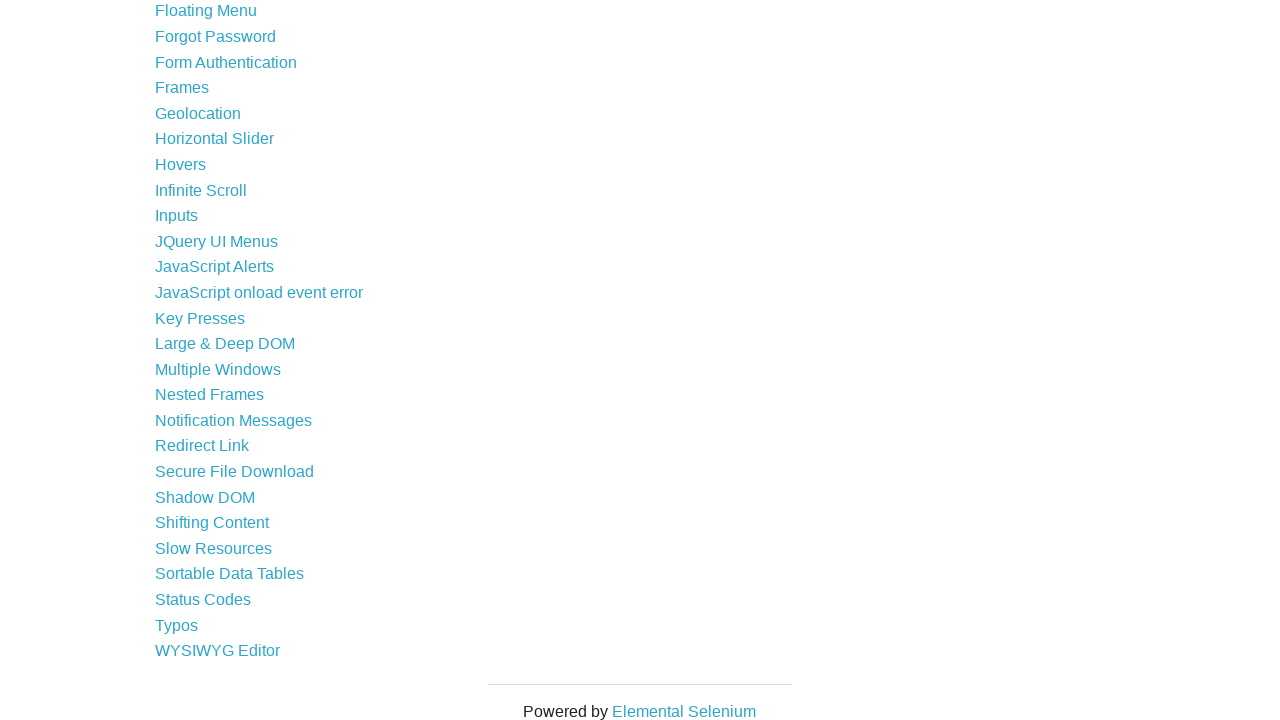